Tests failed signup with both username and password fields empty and validates the error alert message

Starting URL: https://www.demoblaze.com/

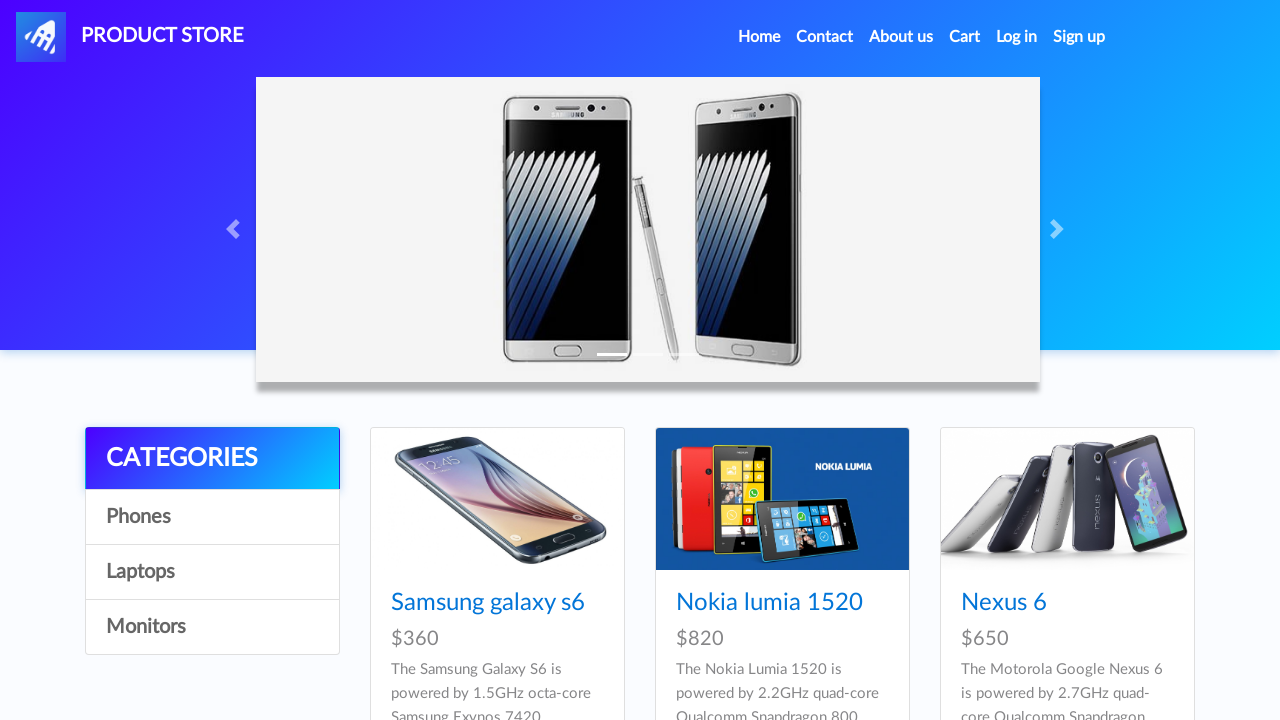

Clicked Sign up button to open signup modal at (1079, 37) on #signin2
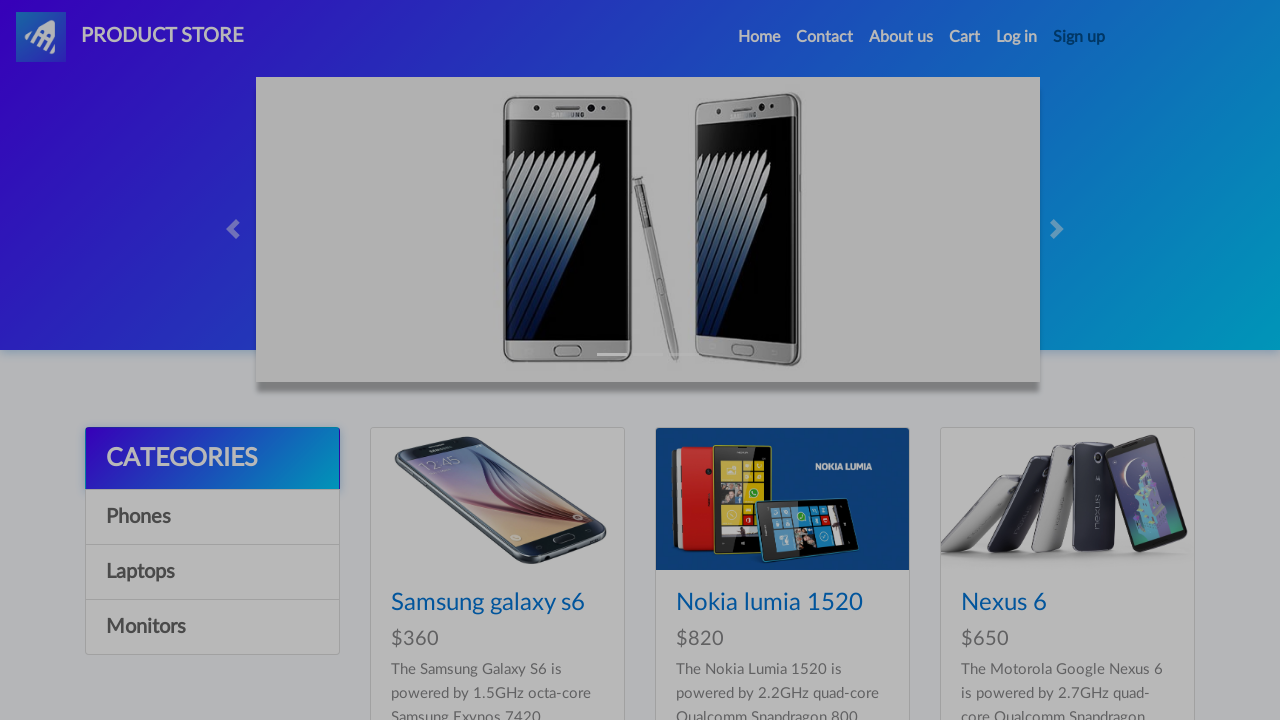

Left username field empty on #sign-username
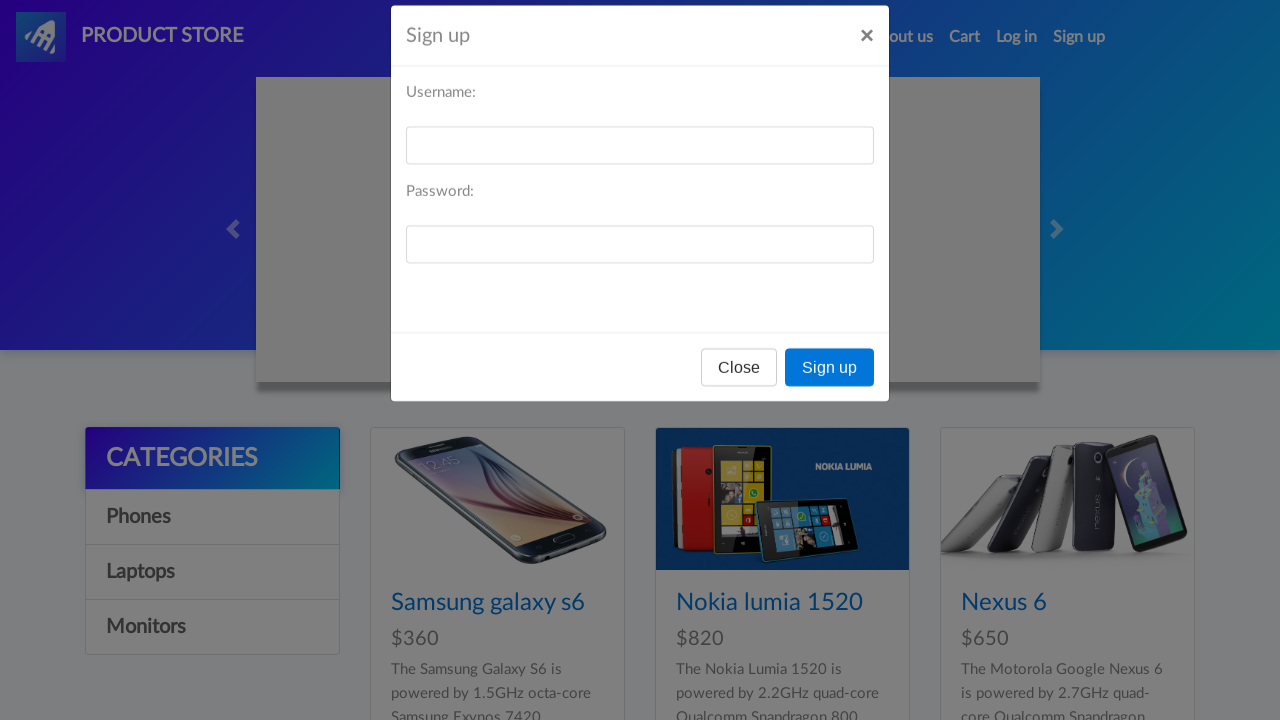

Left password field empty on #sign-password
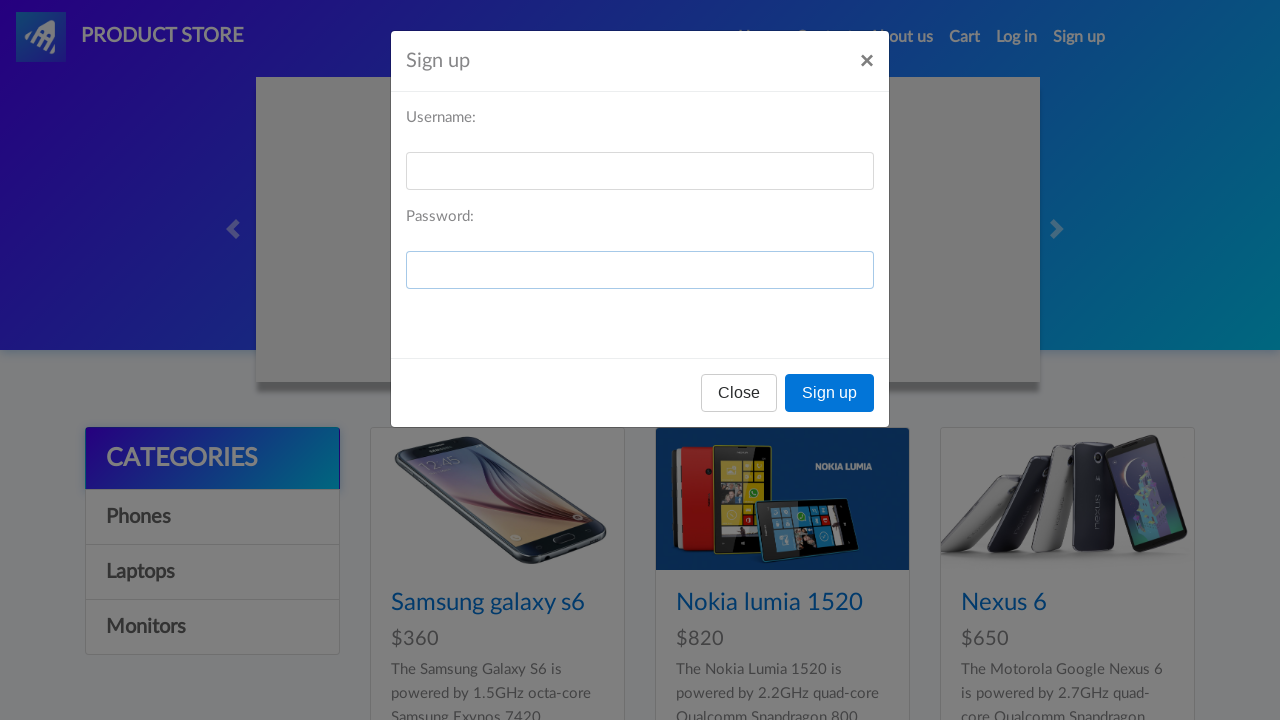

Clicked Sign up button in modal with empty credentials at (830, 393) on xpath=//*[@id="signInModal"]/div/div/div[3]/button[2]
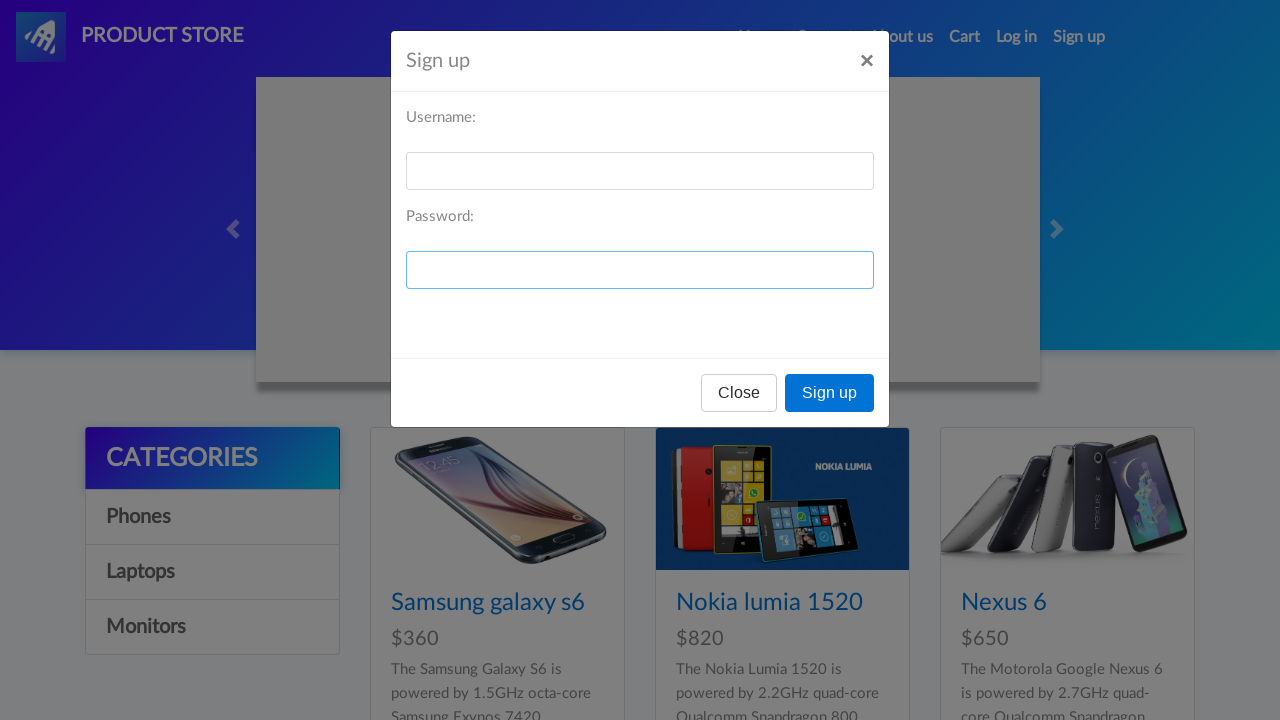

Alert dialog handler set up to accept error message
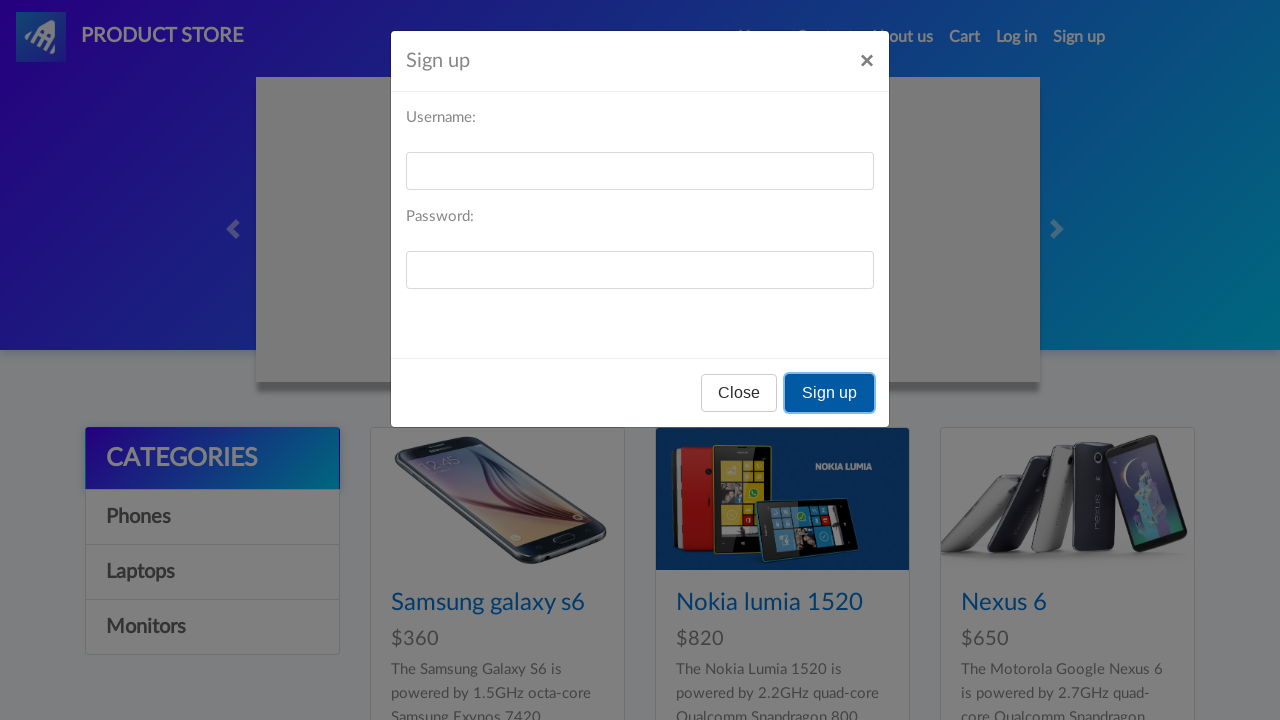

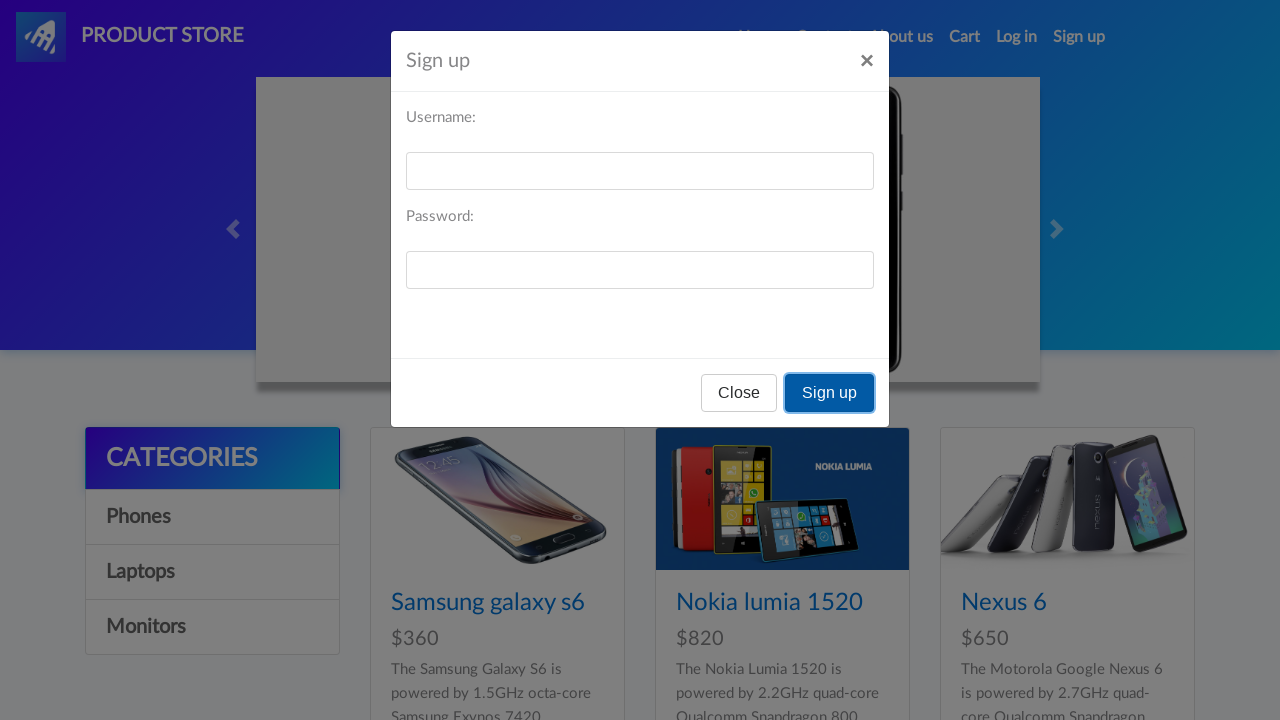